Tests checkbox functionality by ensuring both checkboxes are selected, clicking them if they are not already checked

Starting URL: https://the-internet.herokuapp.com/checkboxes

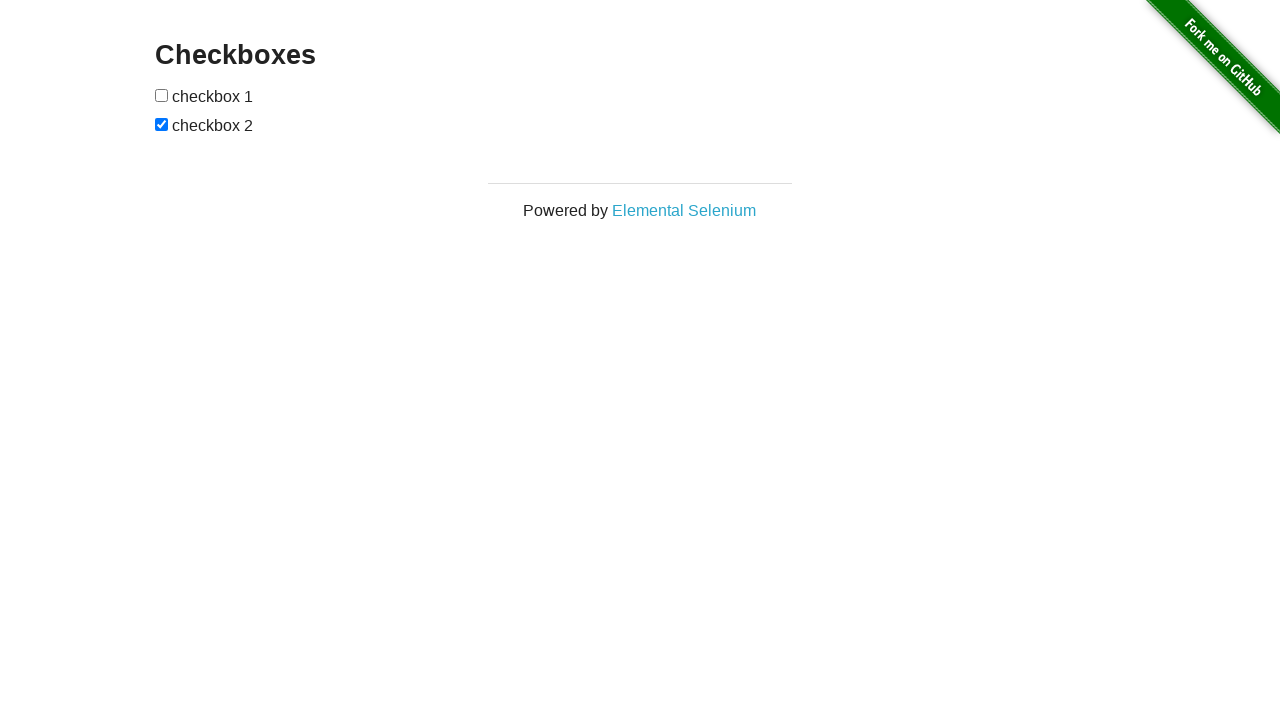

Located first checkbox element
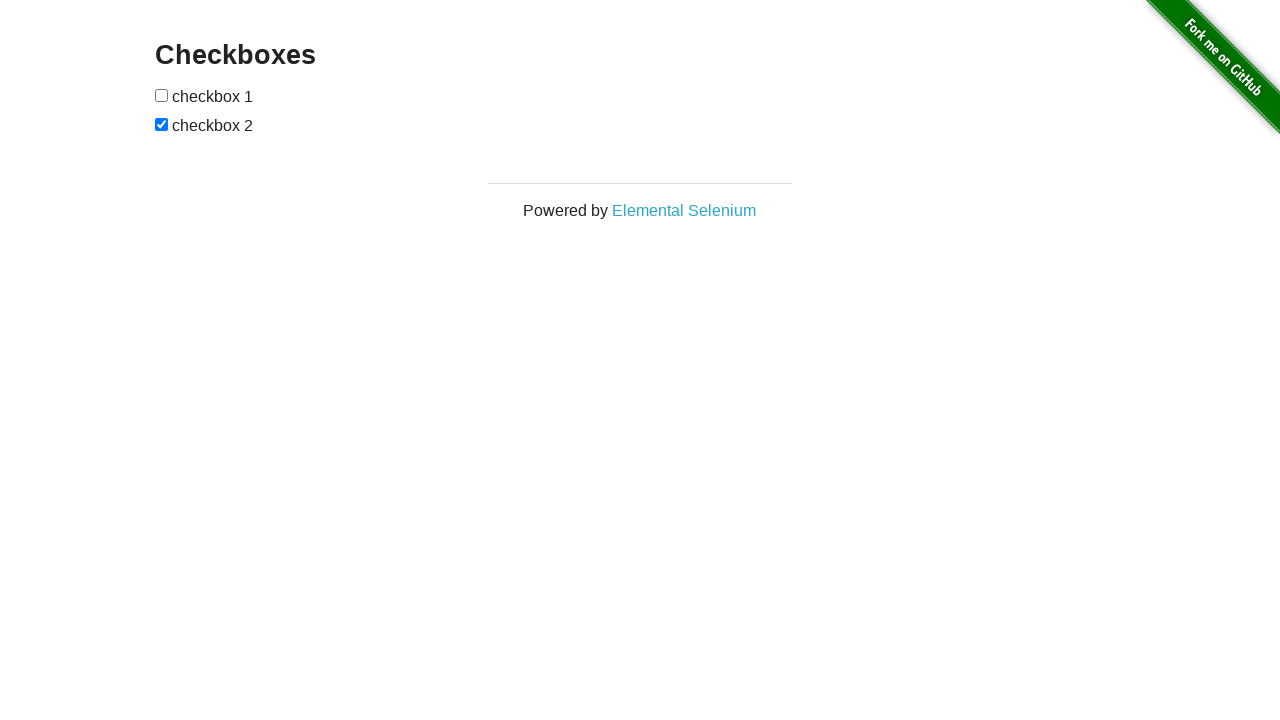

Located second checkbox element
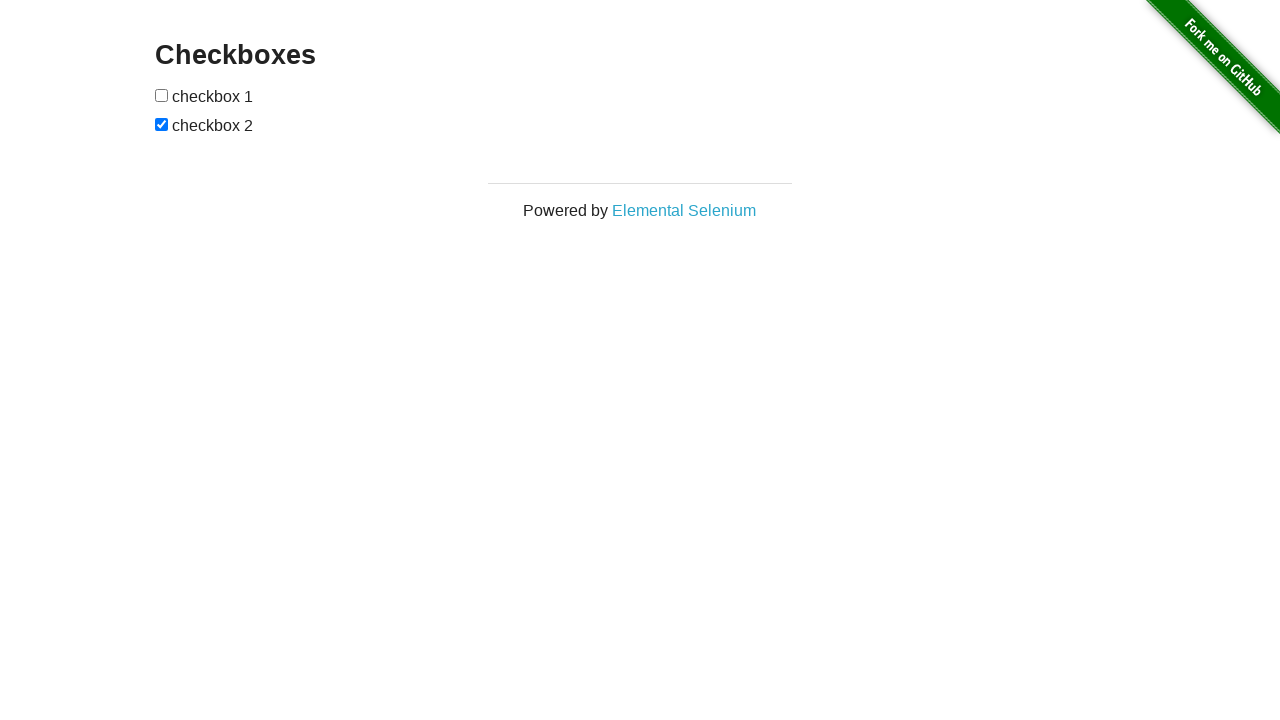

First checkbox is not checked, proceeding to click
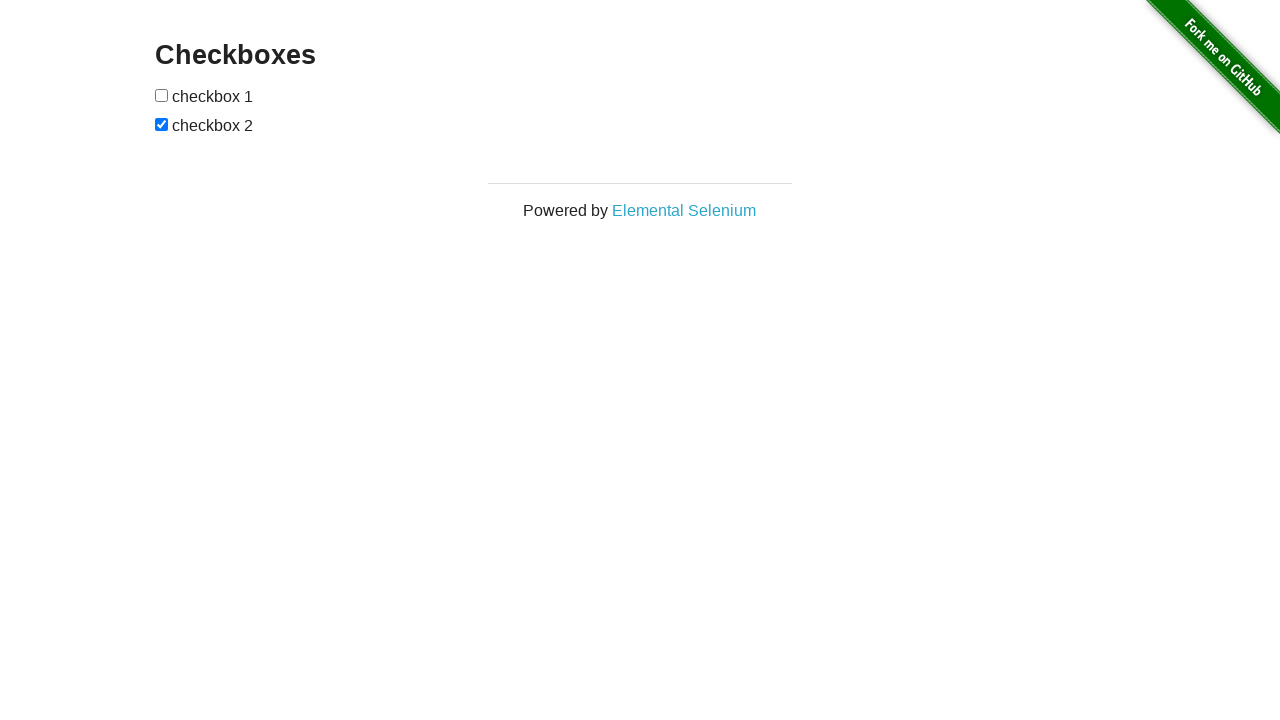

Clicked first checkbox to select it at (162, 95) on (//input[@type='checkbox'])[1]
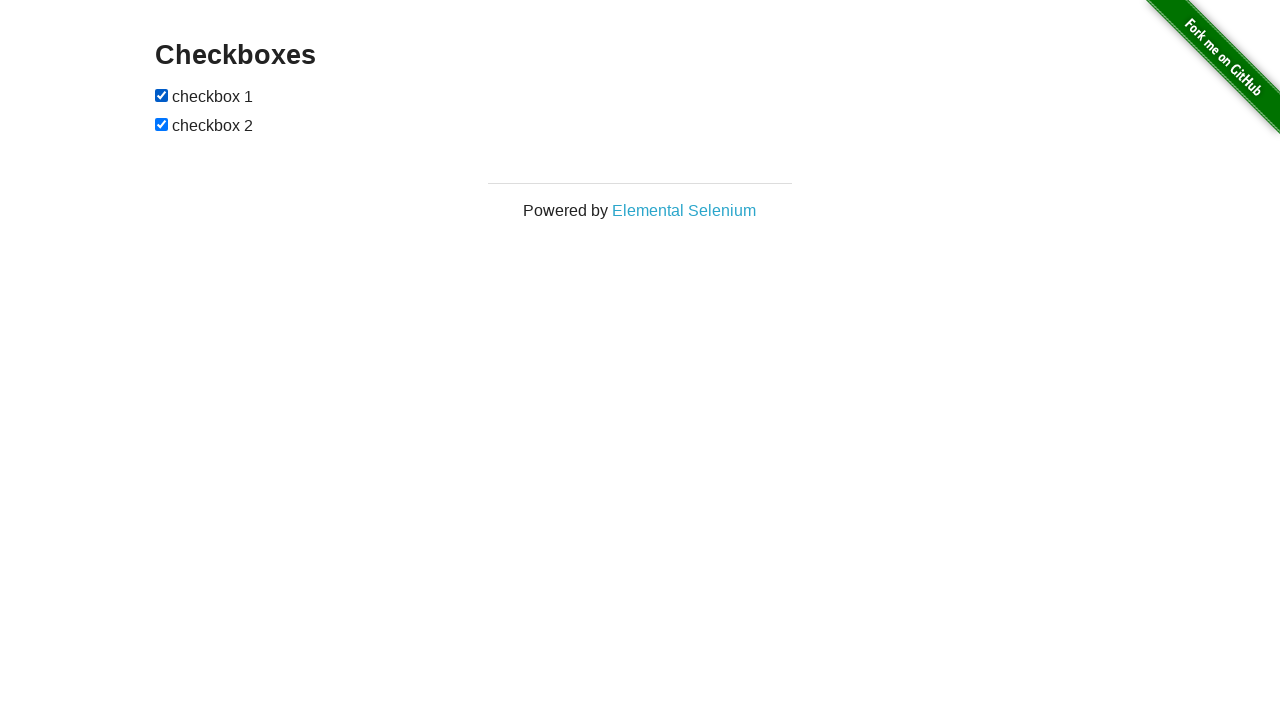

Second checkbox is already checked
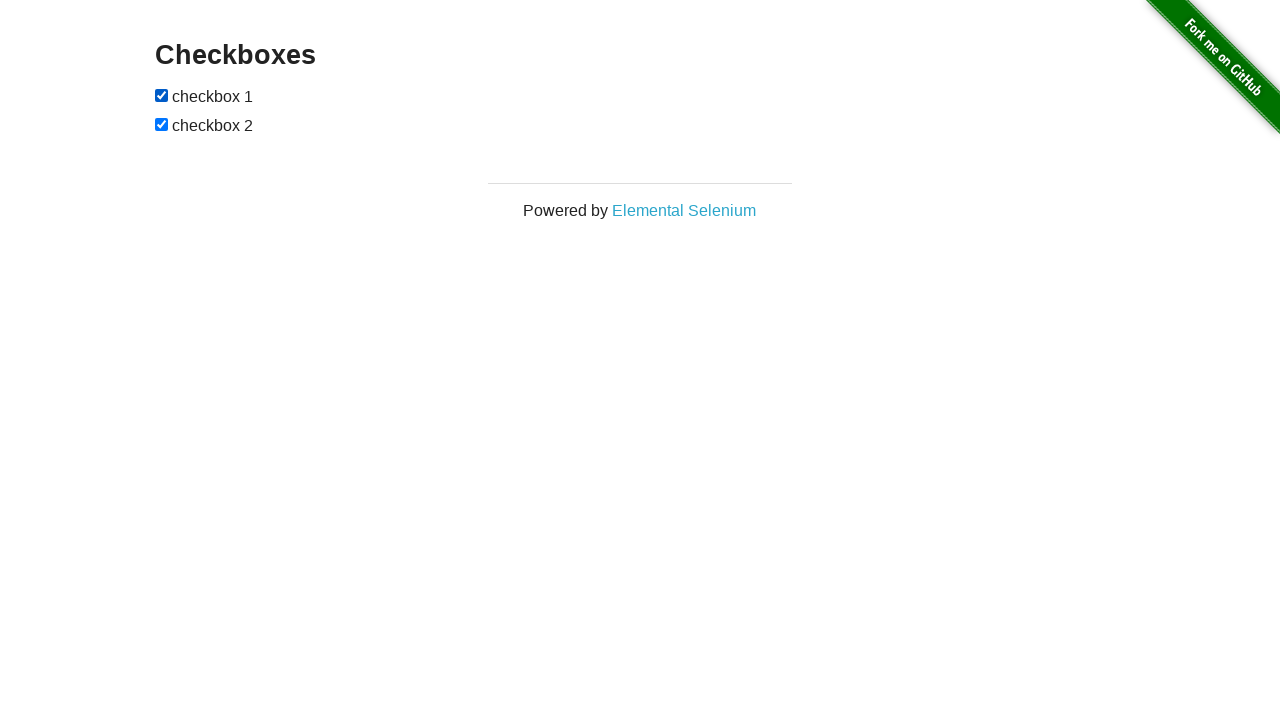

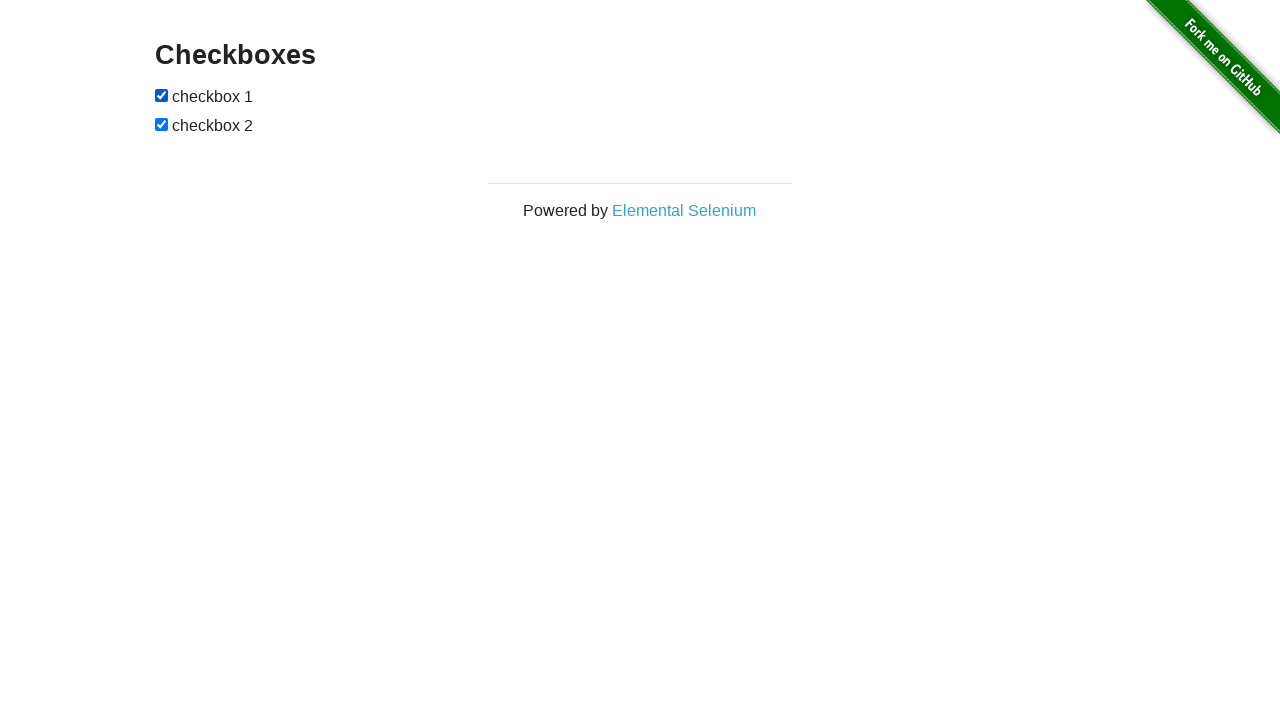